Fills out and submits a student registration form with personal information including name, email, gender, phone, subjects, and address, then verifies successful submission.

Starting URL: https://demoqa.com/automation-practice-form

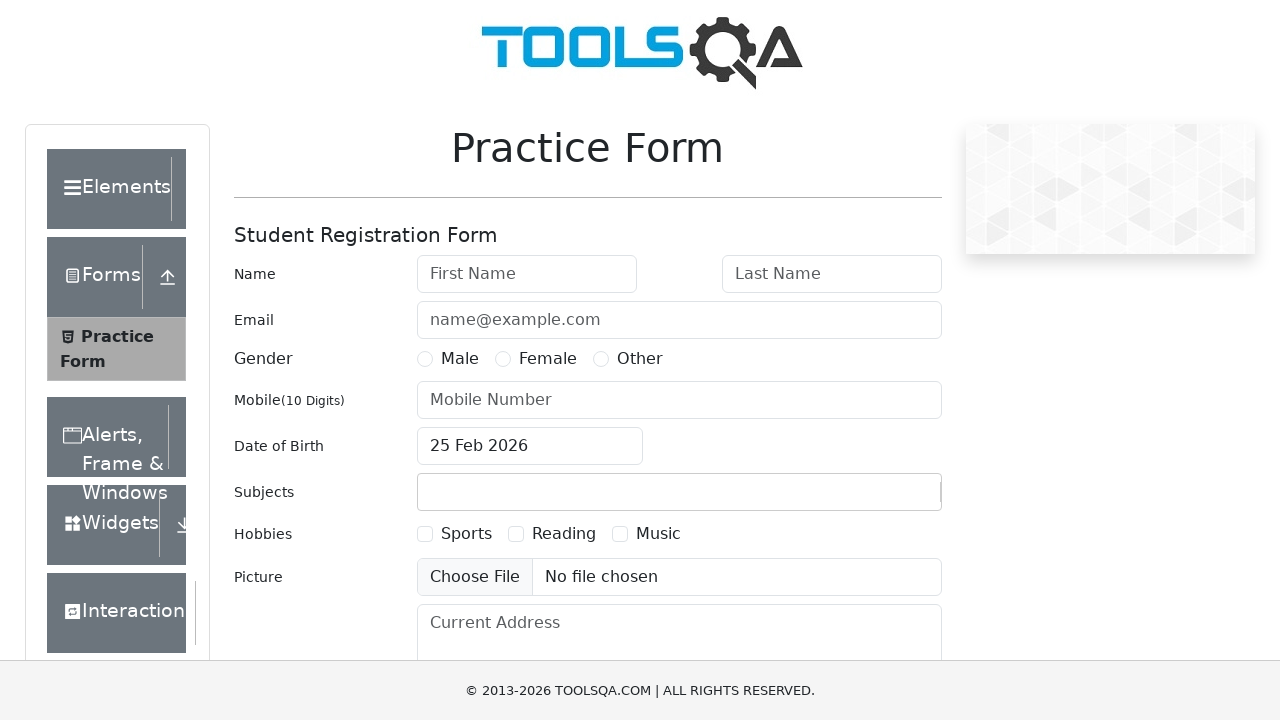

Filled first name field with 'John' on #firstName
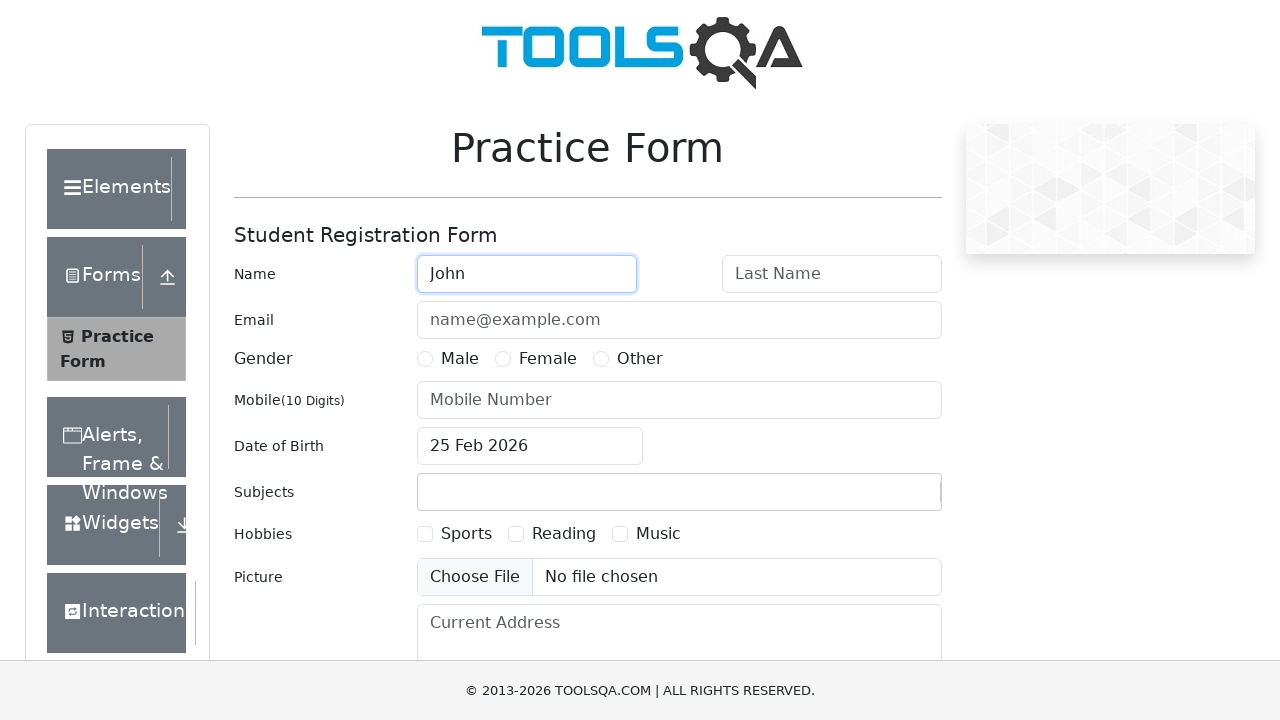

Filled last name field with 'Smith' on #lastName
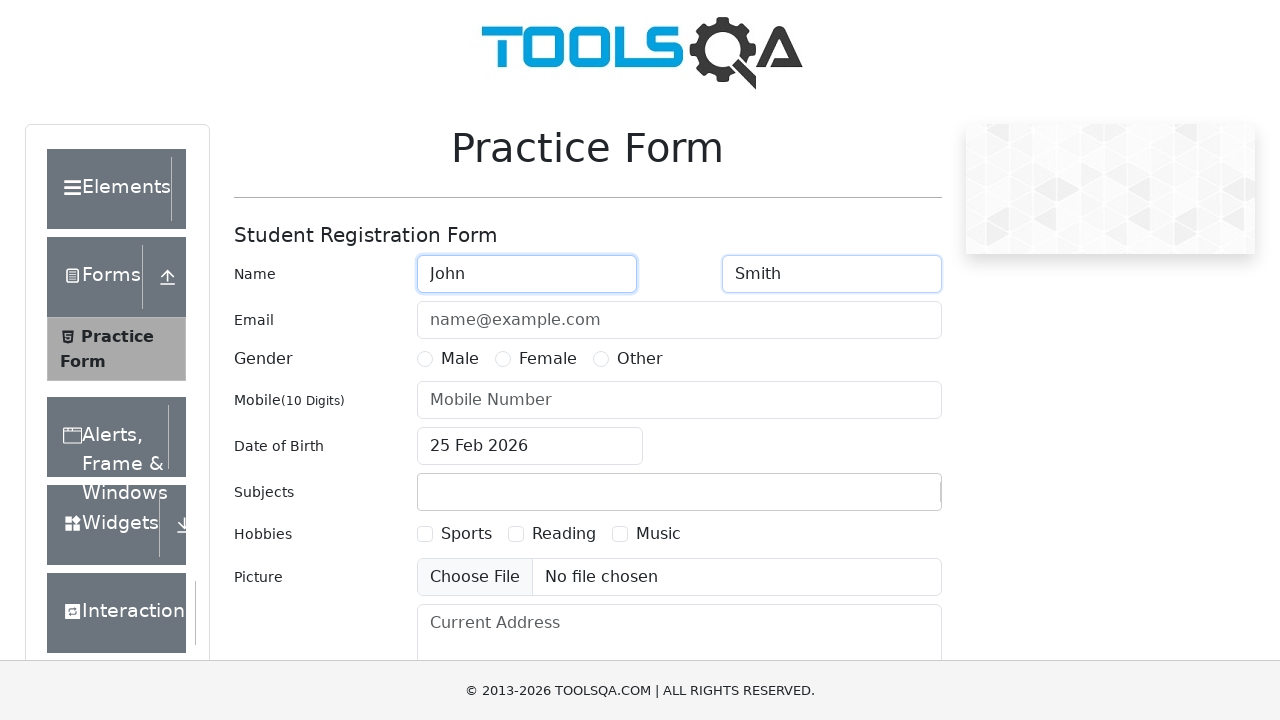

Filled email field with 'hello@gmail.com' on #userEmail
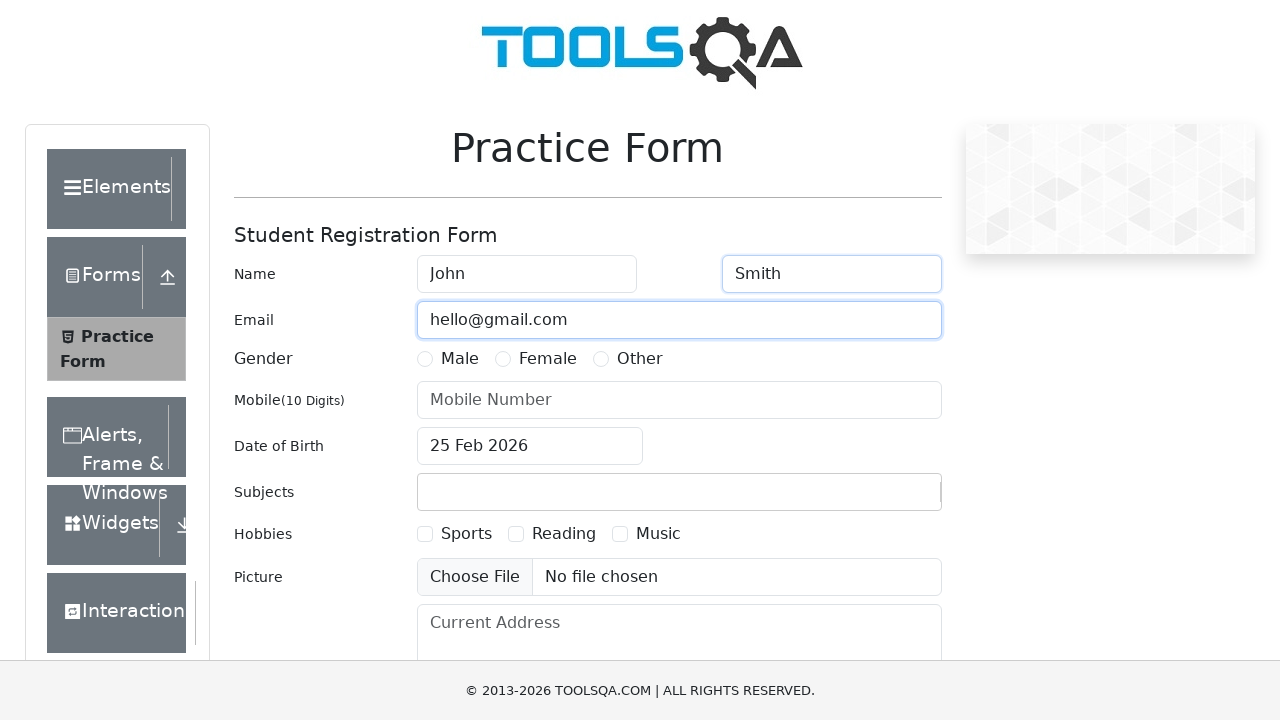

Selected 'Male' gender option at (460, 359) on label[for='gender-radio-1']
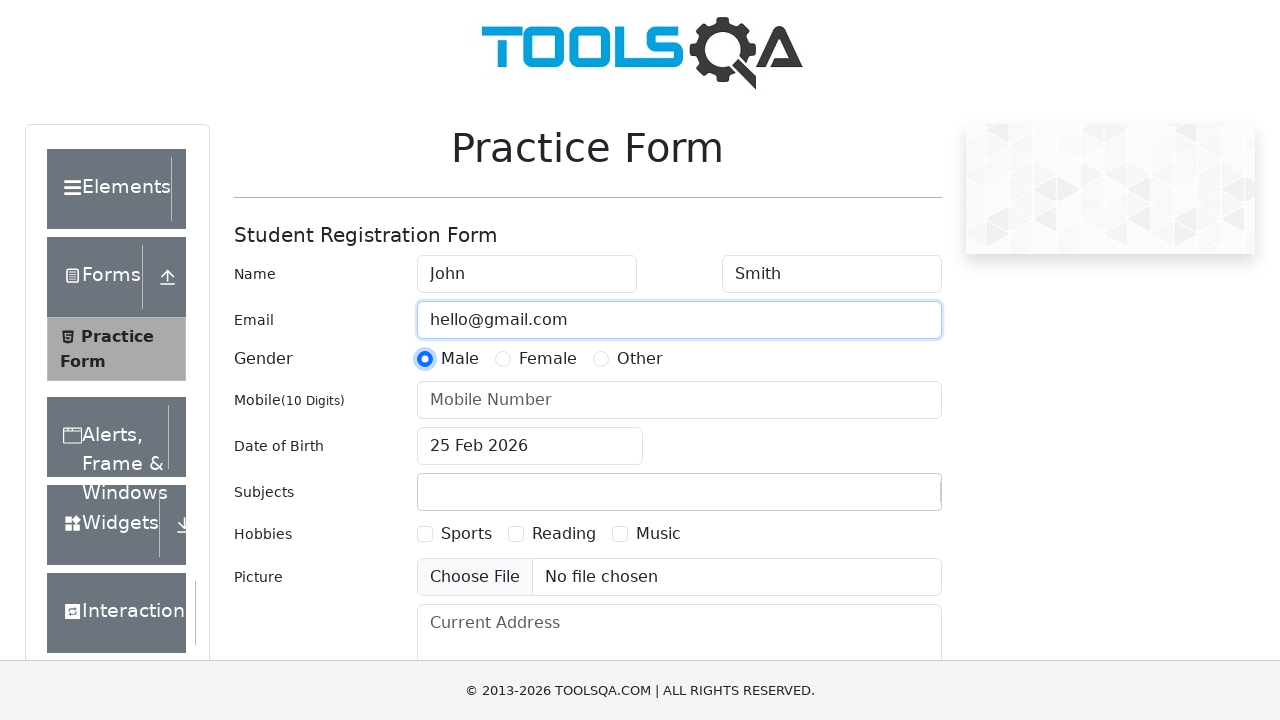

Filled phone number field with '0912345678' on #userNumber
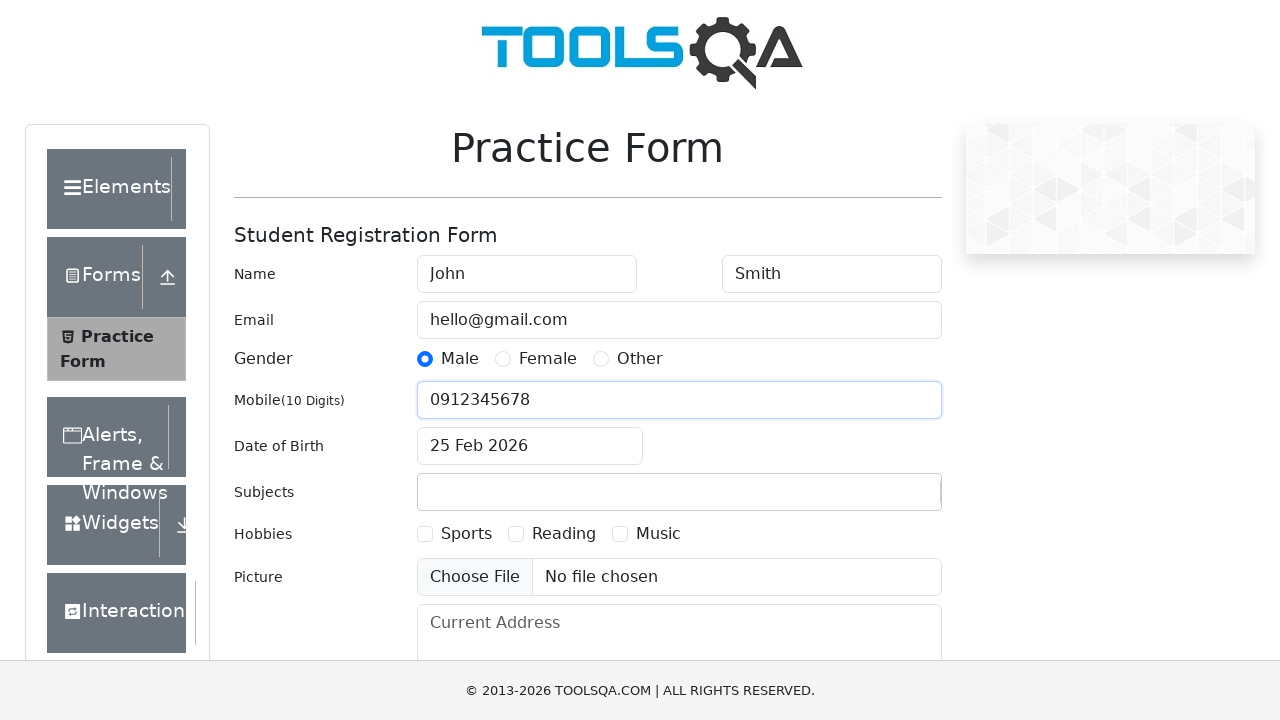

Clicked on subjects container at (679, 492) on #subjectsContainer
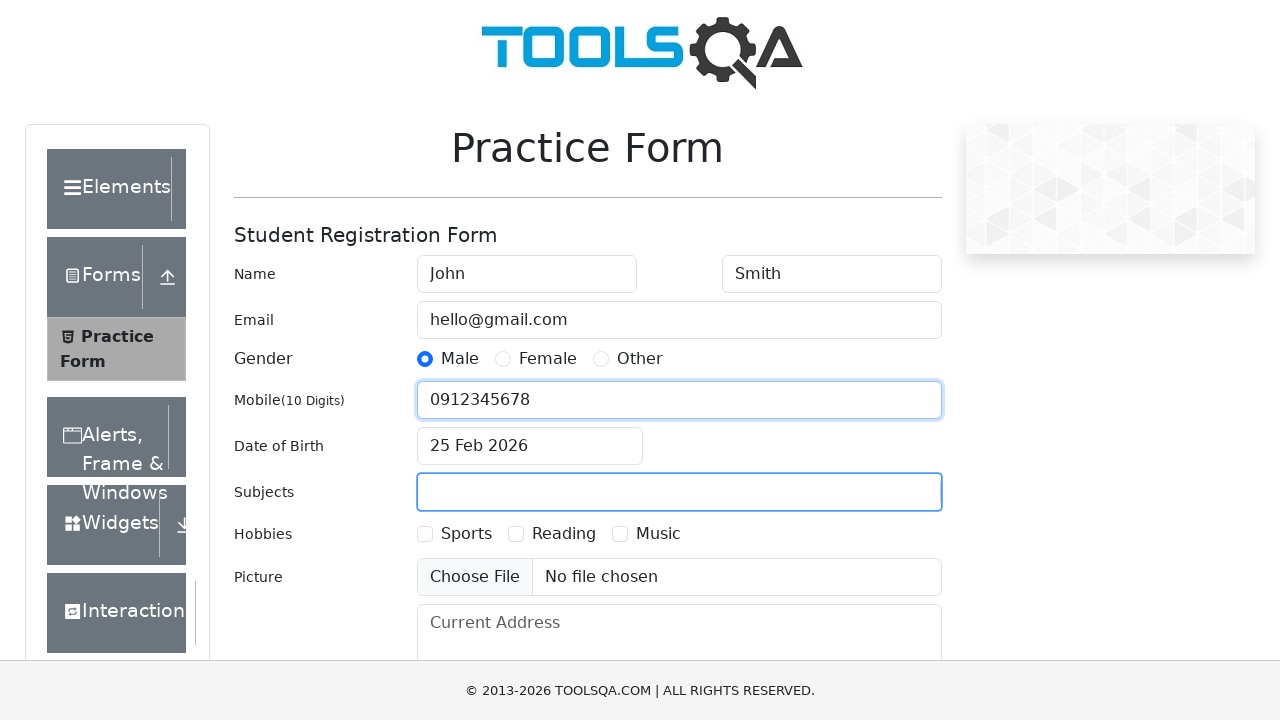

Filled subjects field with 'Math' on #subjectsInput
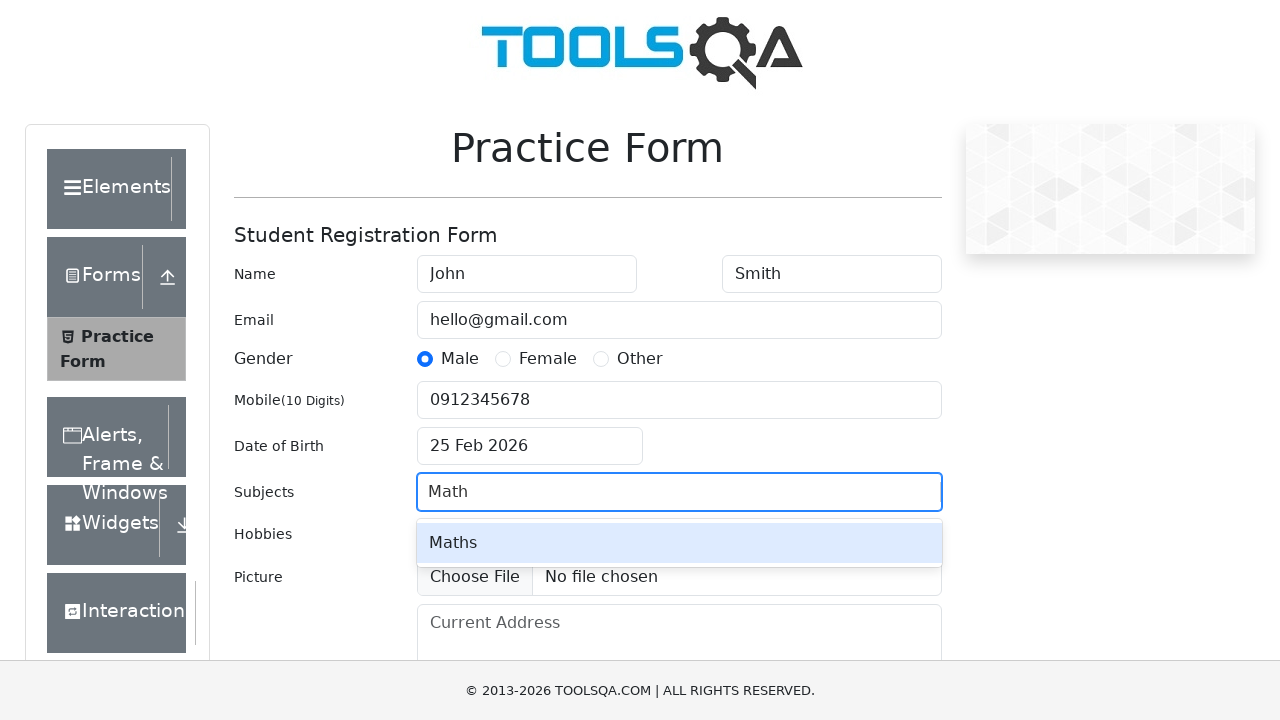

Pressed Enter to confirm subject selection
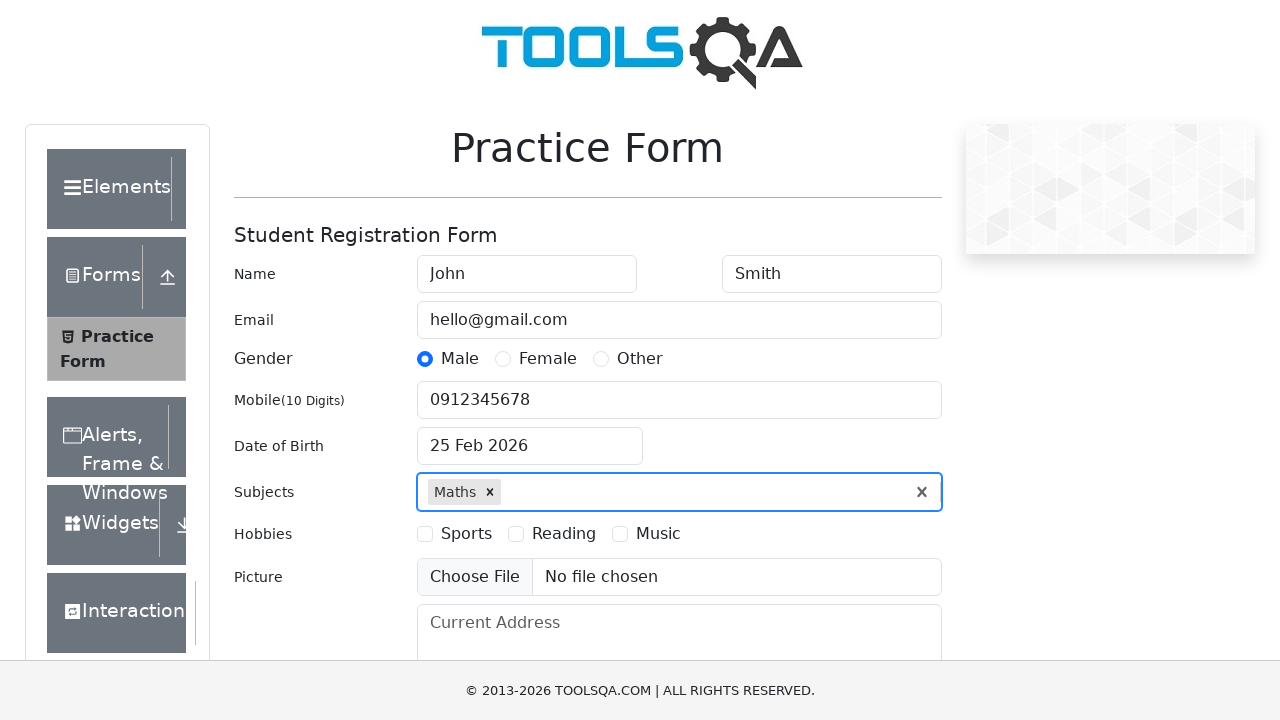

Filled address field with '123 Abc' on #currentAddress
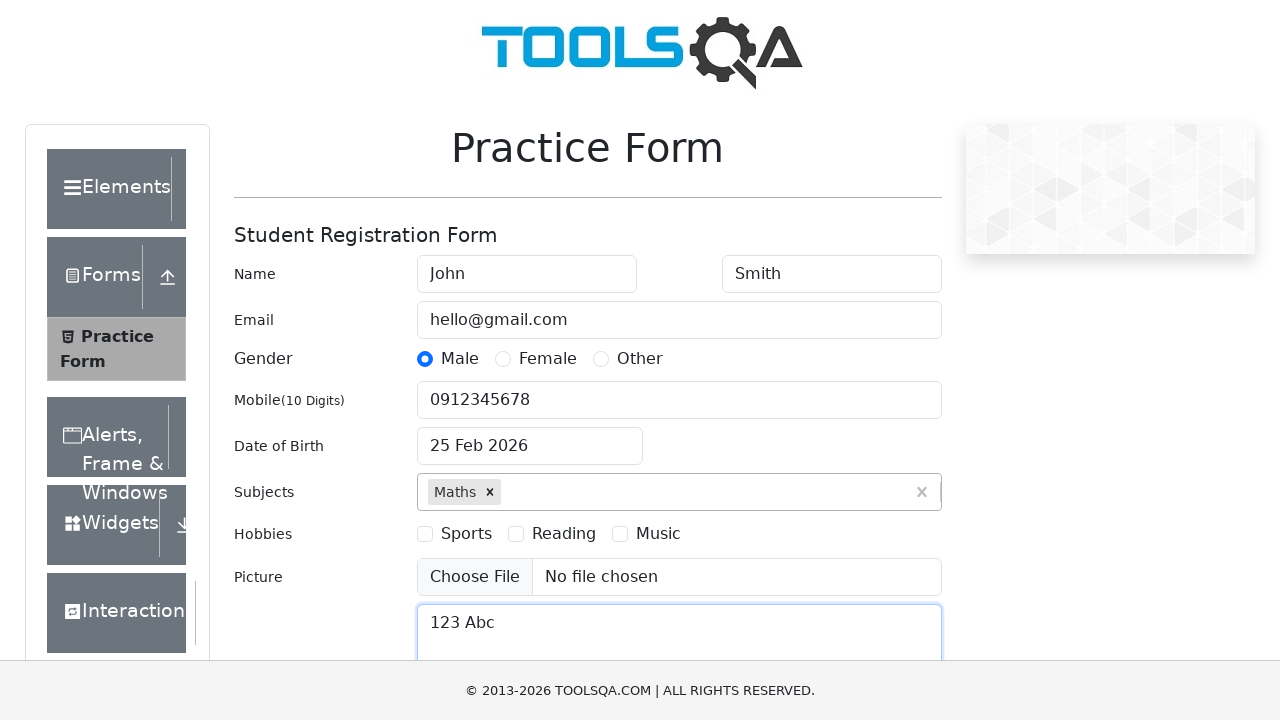

Scrolled to submit button
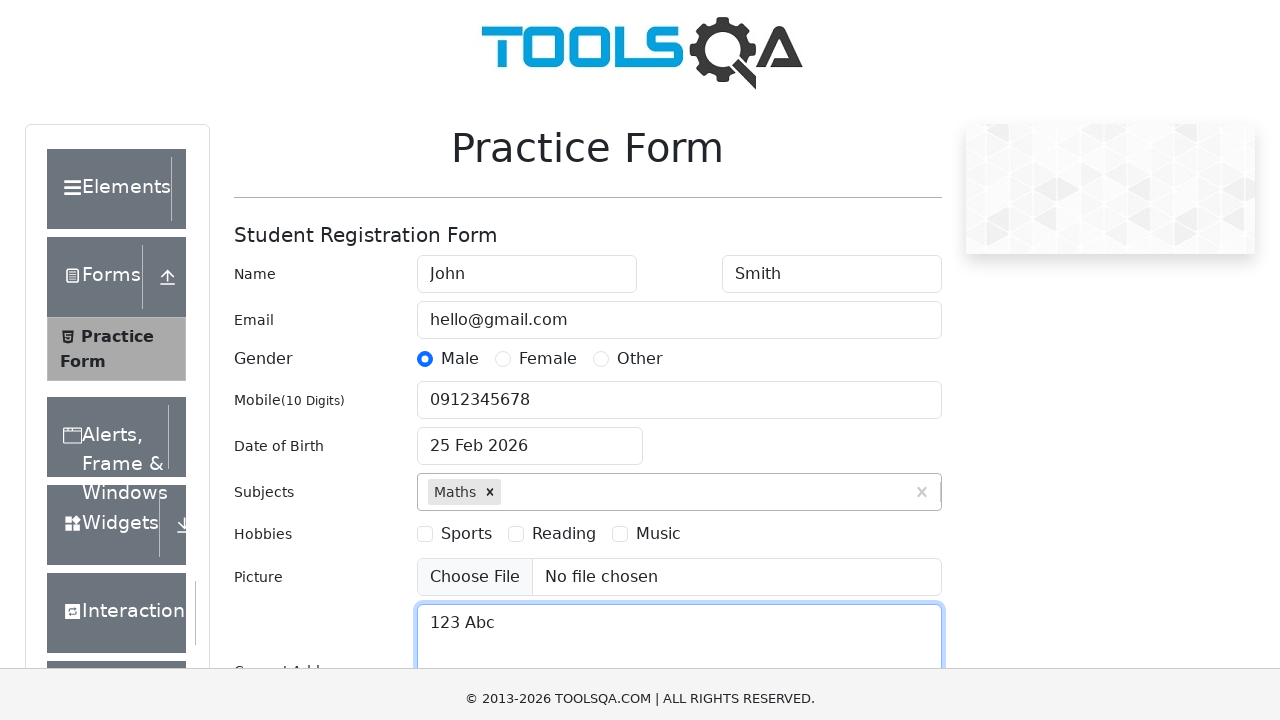

Clicked submit button to submit registration form at (885, 499) on #submit
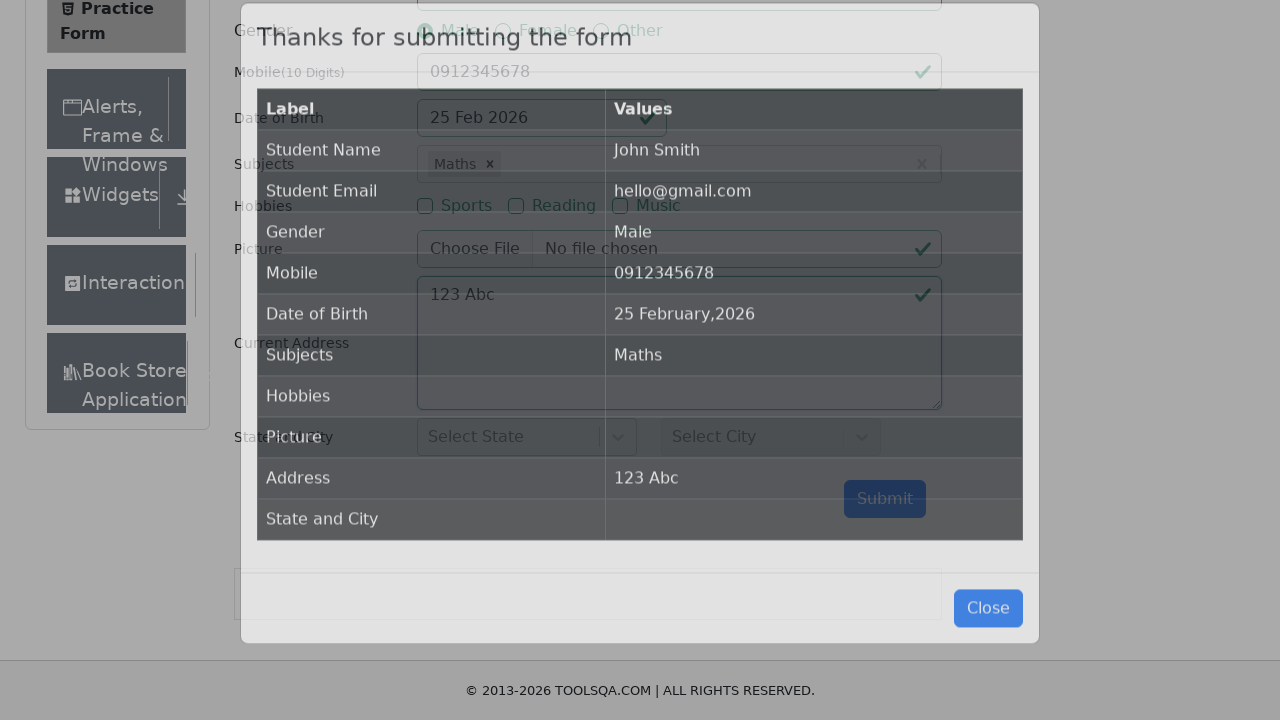

Thank you modal appeared - form submission successful
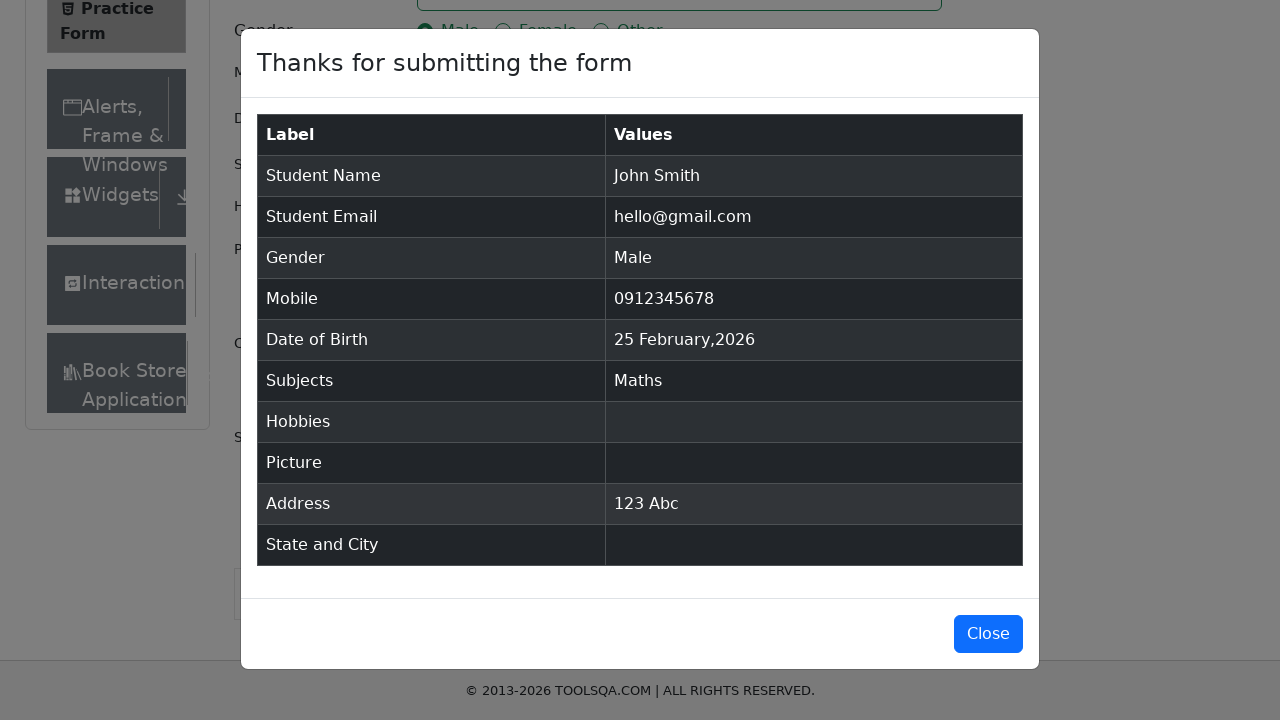

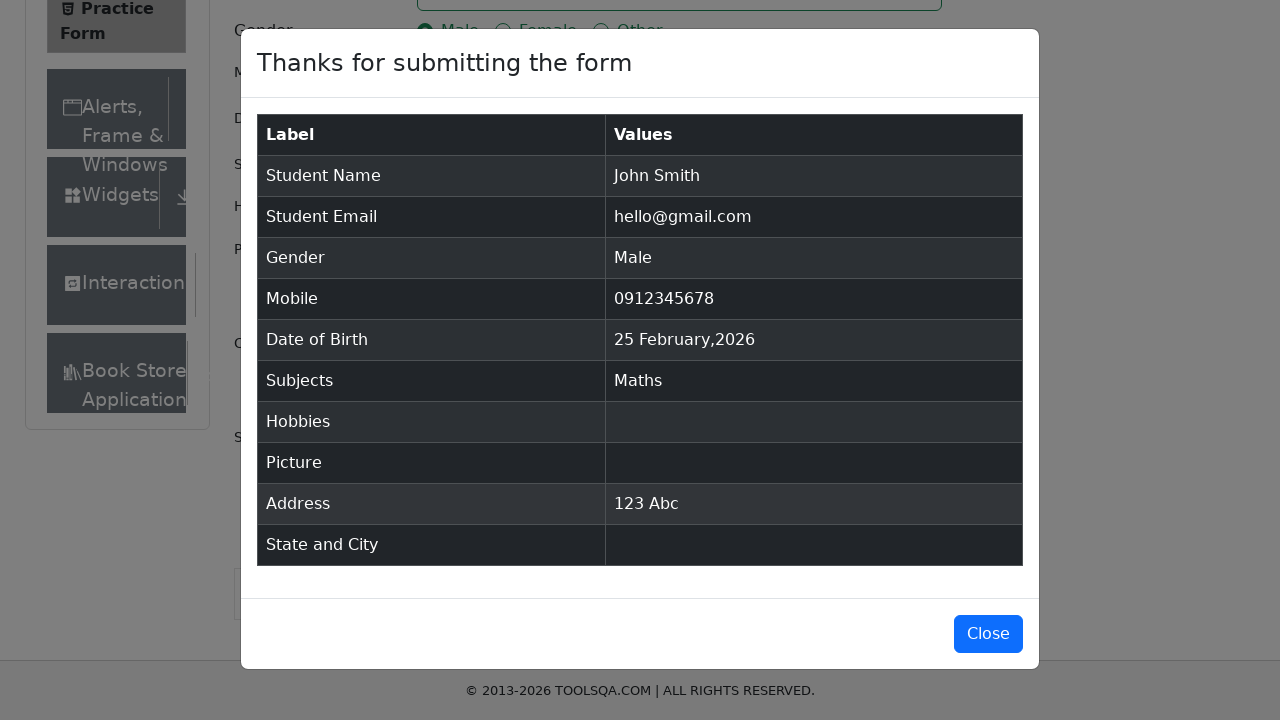